Tests JavaScript execution capabilities by triggering an alert dialog and scrolling to the bottom of the OpenCart demo page

Starting URL: http://demo.opencart.com/

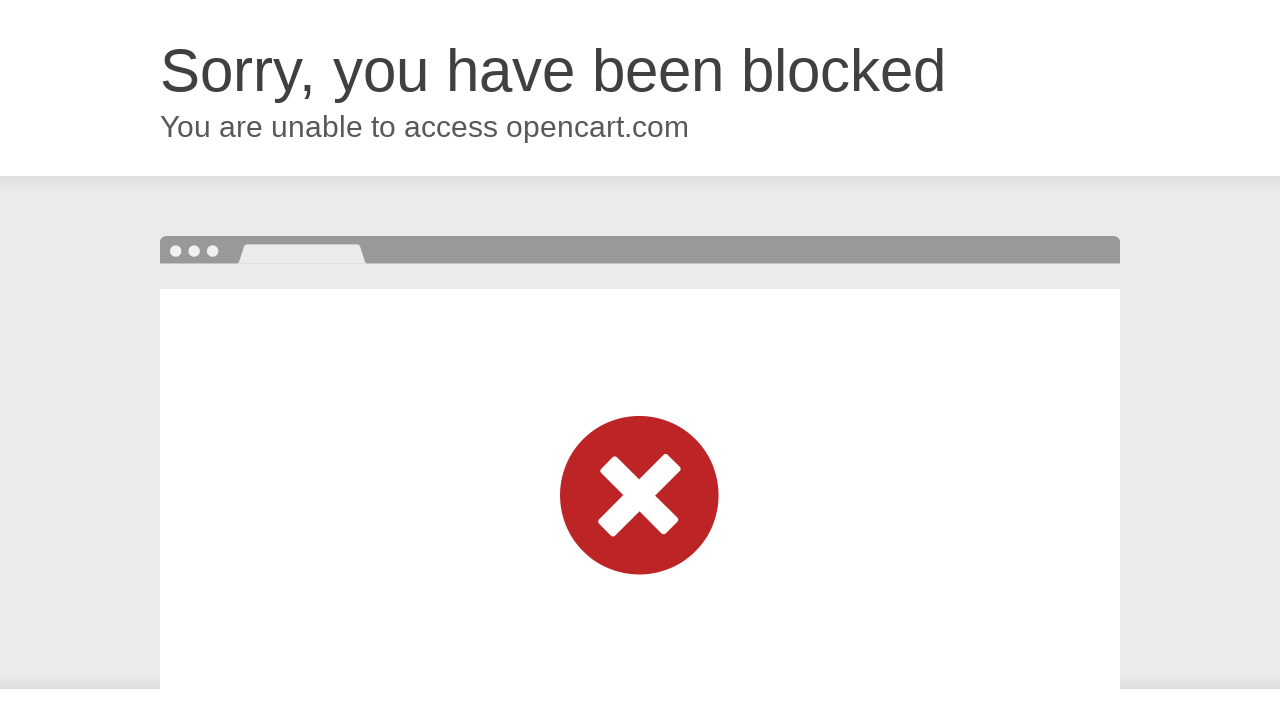

Executed JavaScript to trigger alert dialog with 'Hello' message
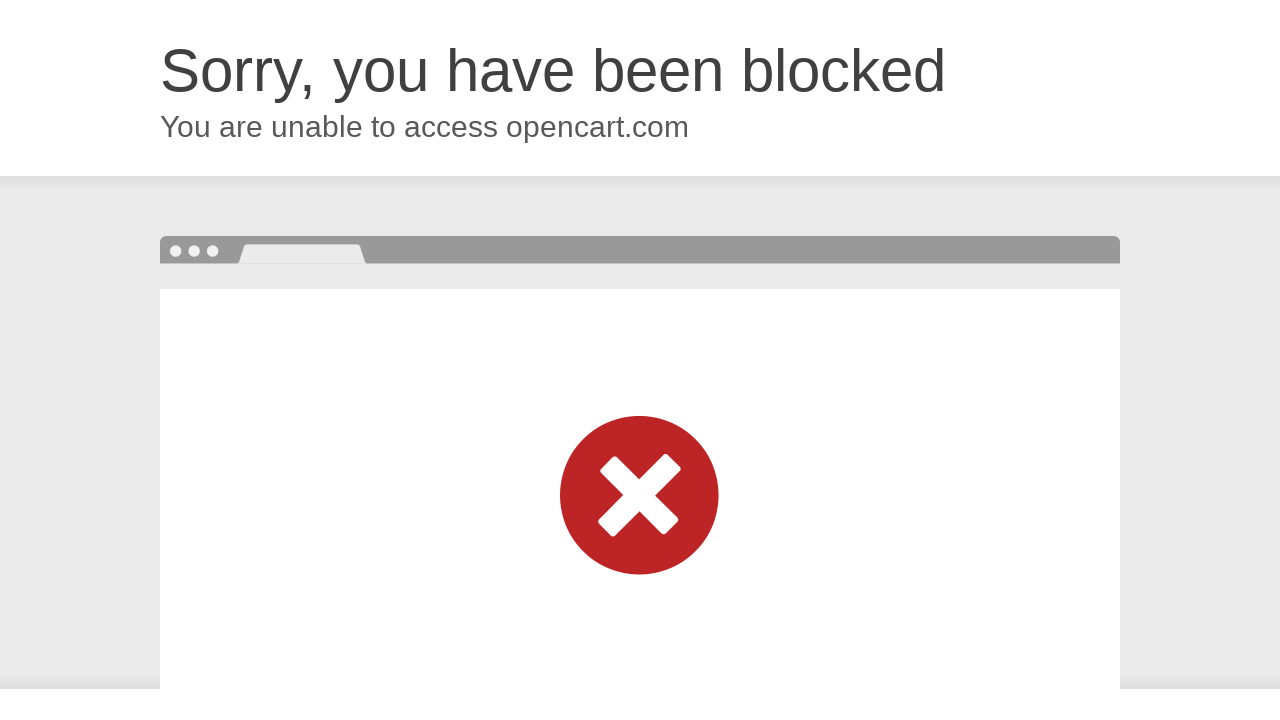

Set up dialog handler to accept alert dialogs
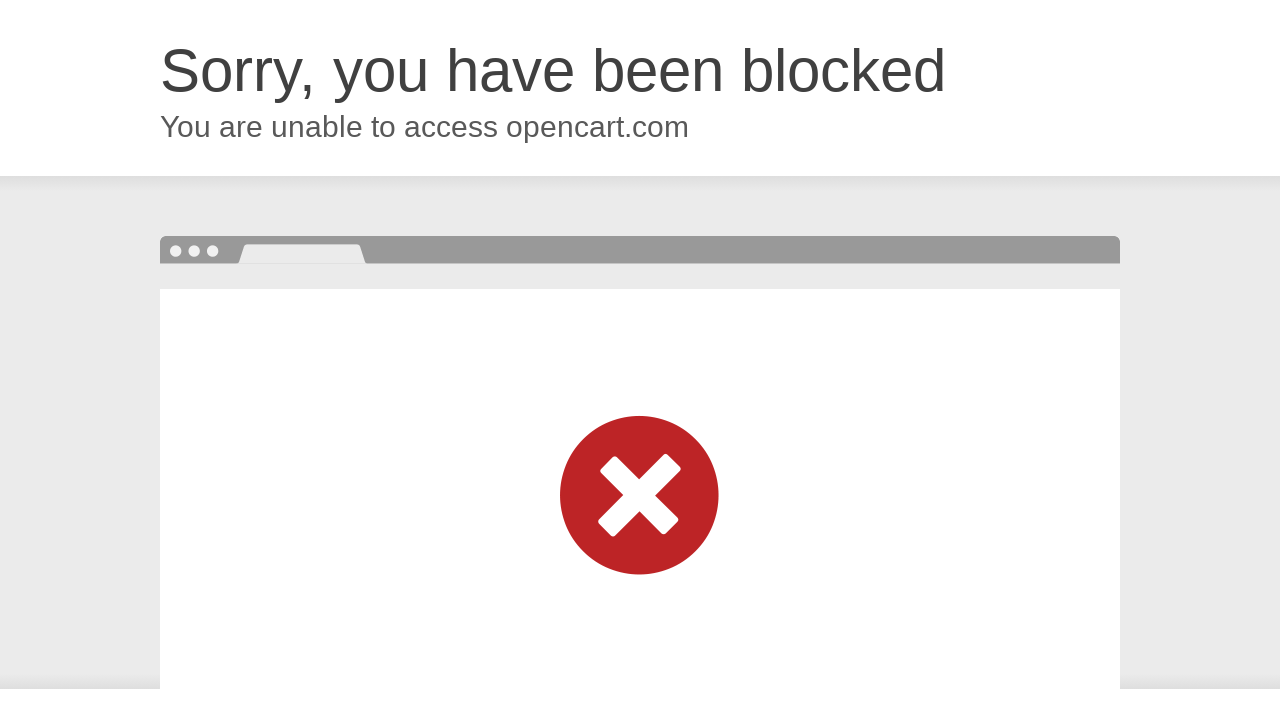

Scrolled to the bottom of the OpenCart demo page
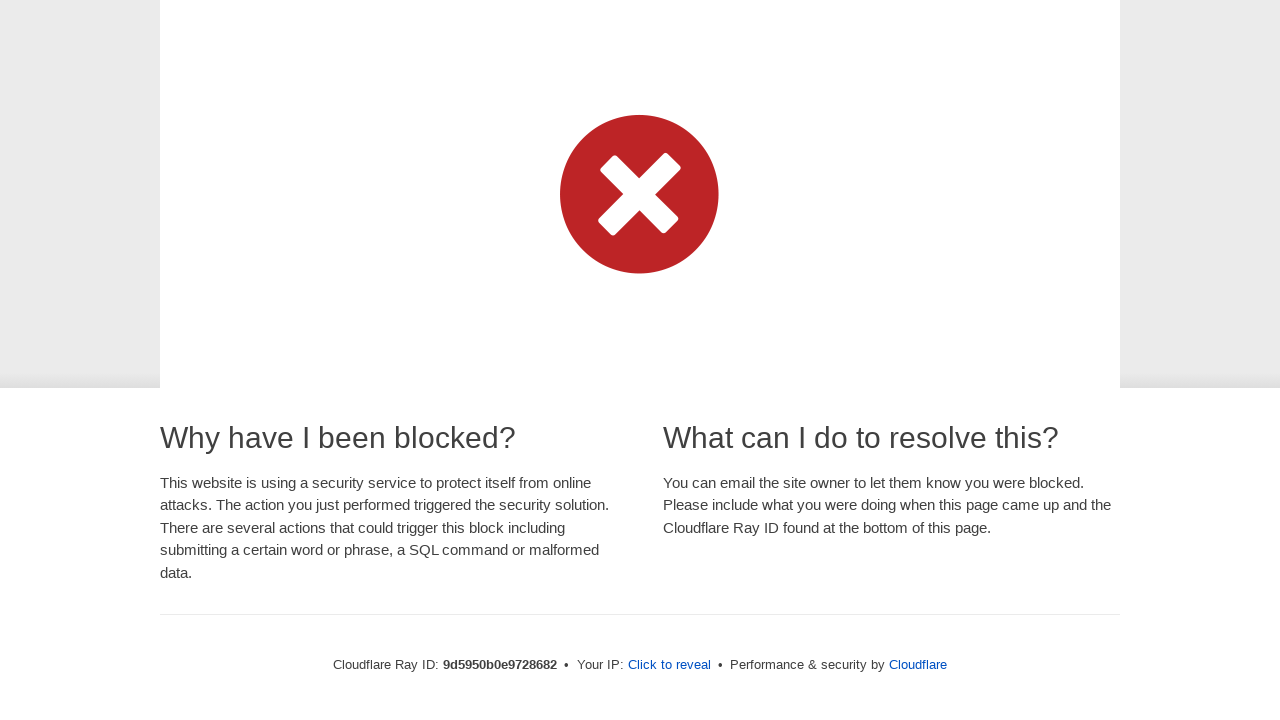

Waited 1 second for scroll animation to complete
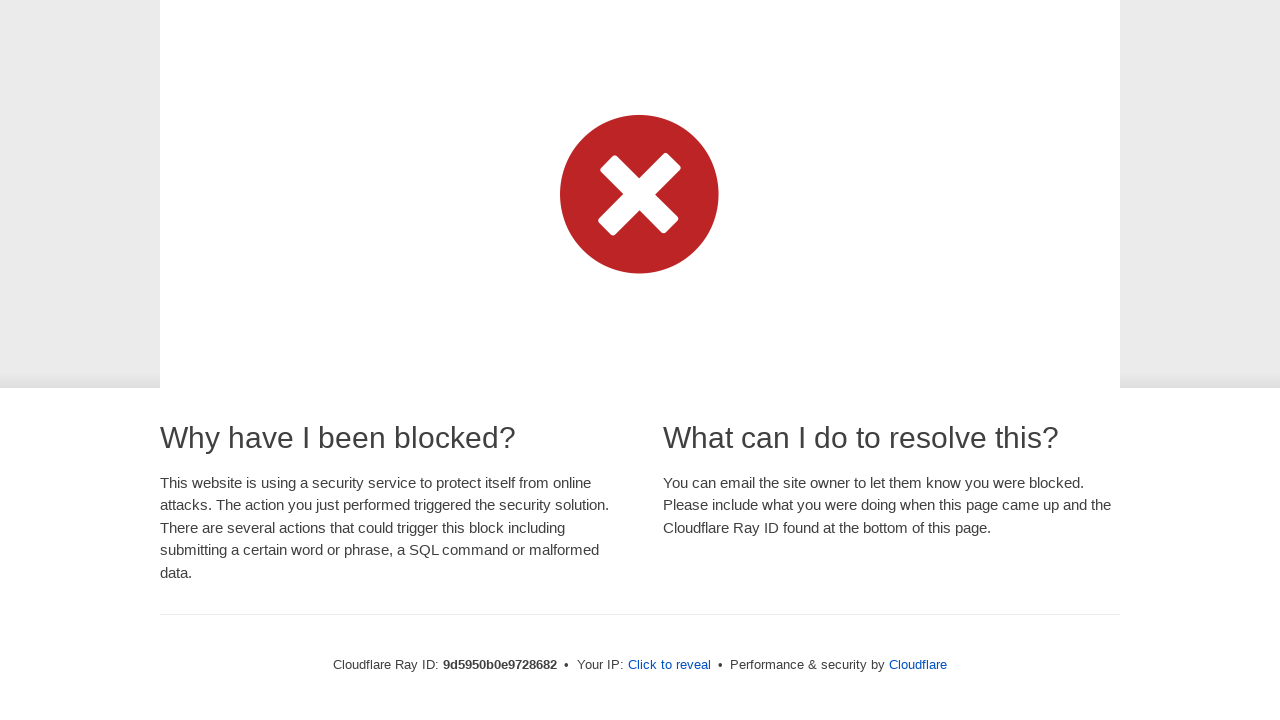

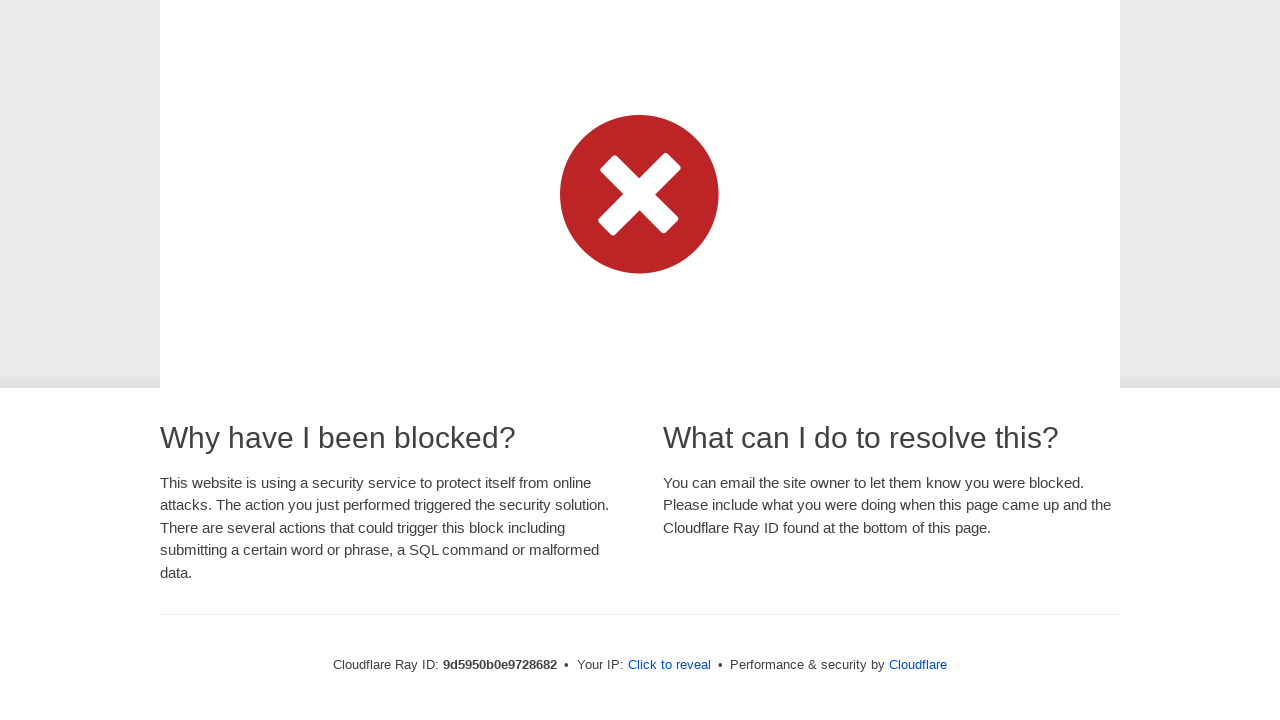